Tests JavaScript alert handling by clicking buttons that trigger simple alerts, confirmation dialogs, and prompt alerts, then accepting or interacting with them

Starting URL: https://demoqa.com/alerts

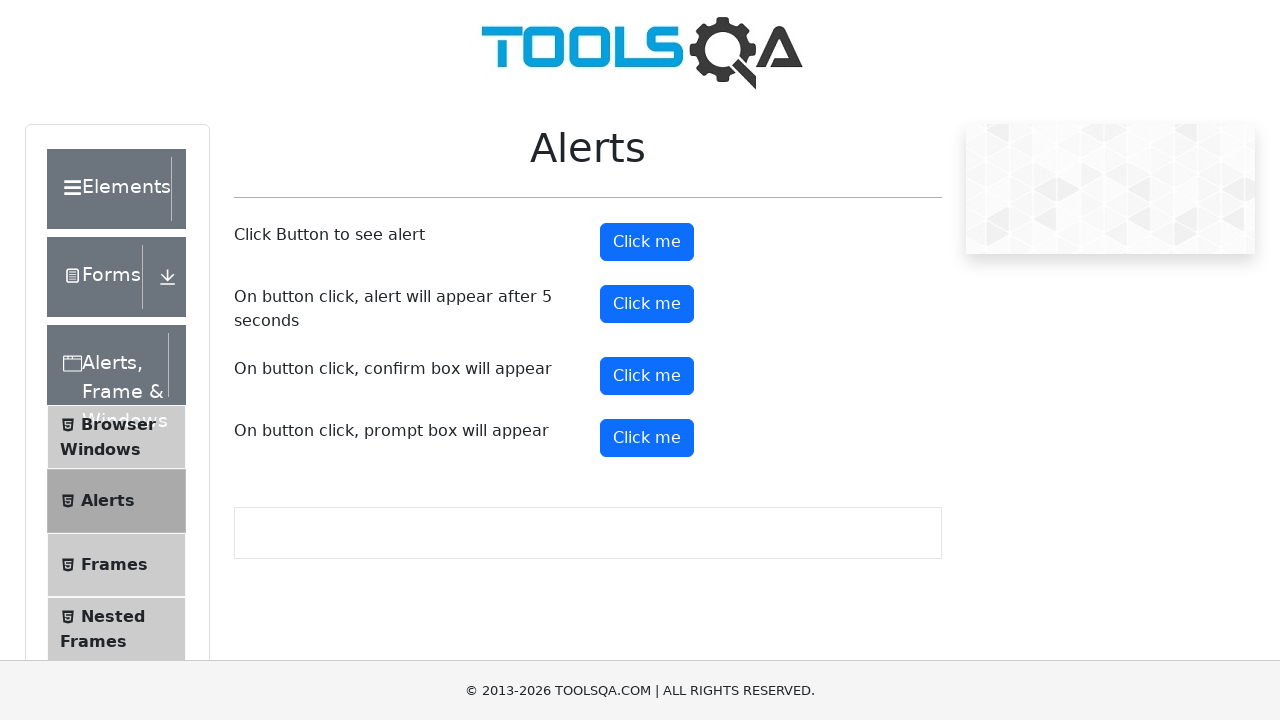

Clicked simple alert button at (647, 242) on button#alertButton
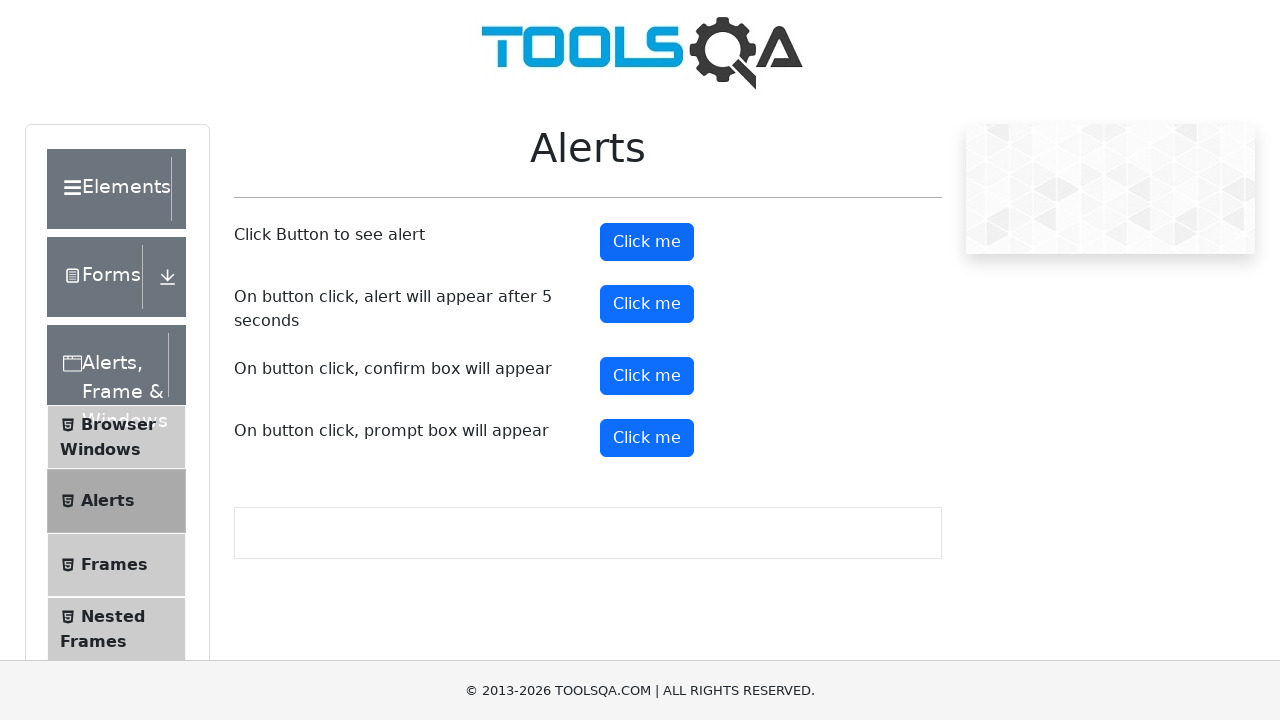

Registered dialog handler to accept alerts
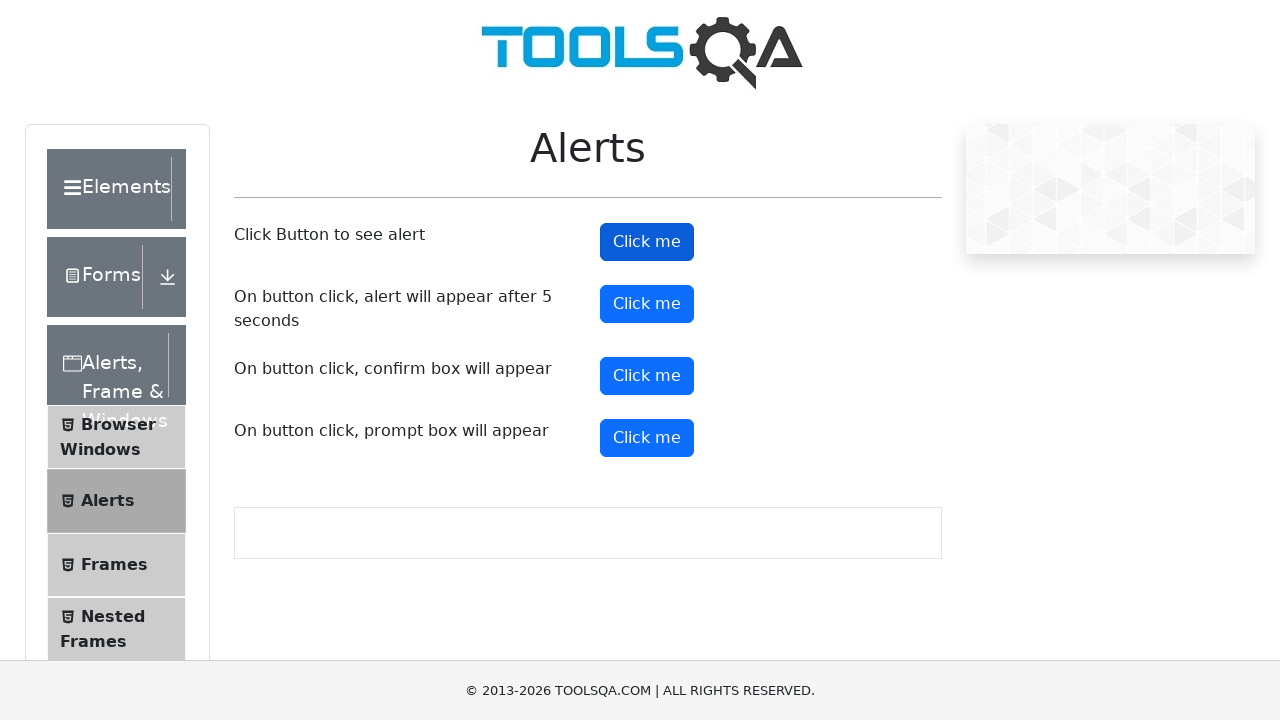

Waited for simple alert to be processed
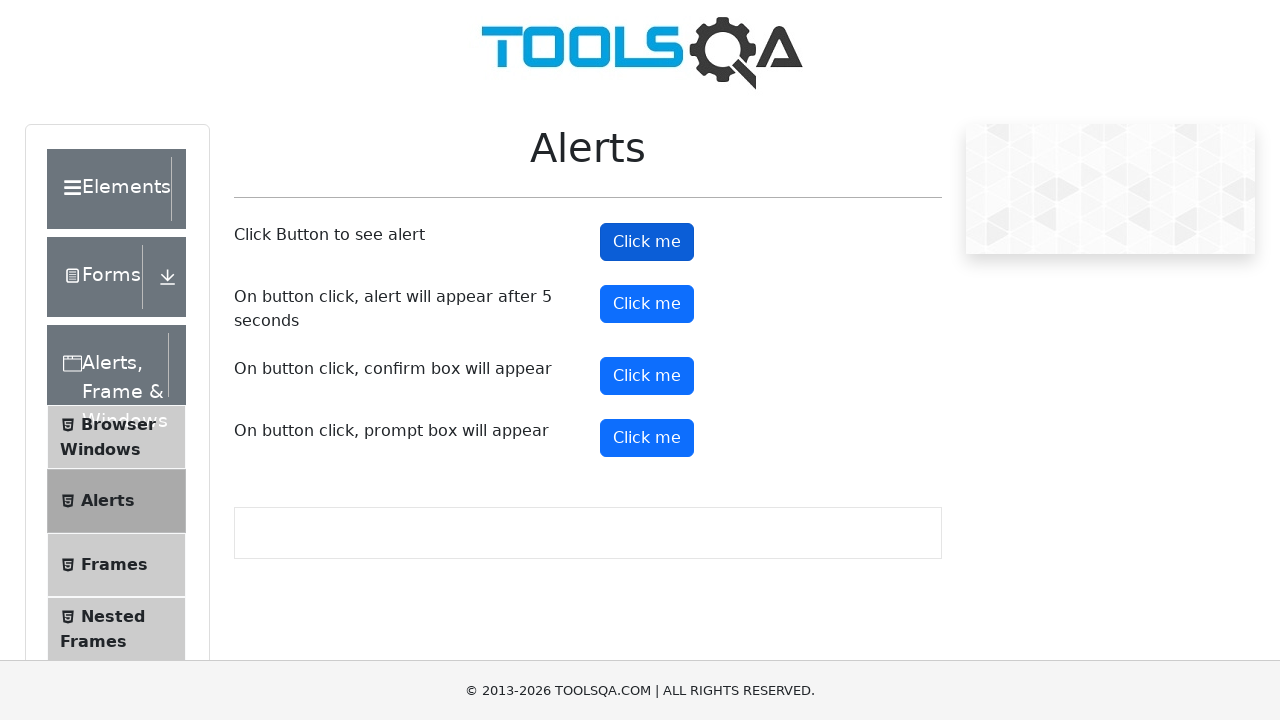

Clicked confirmation dialog button at (647, 376) on button#confirmButton
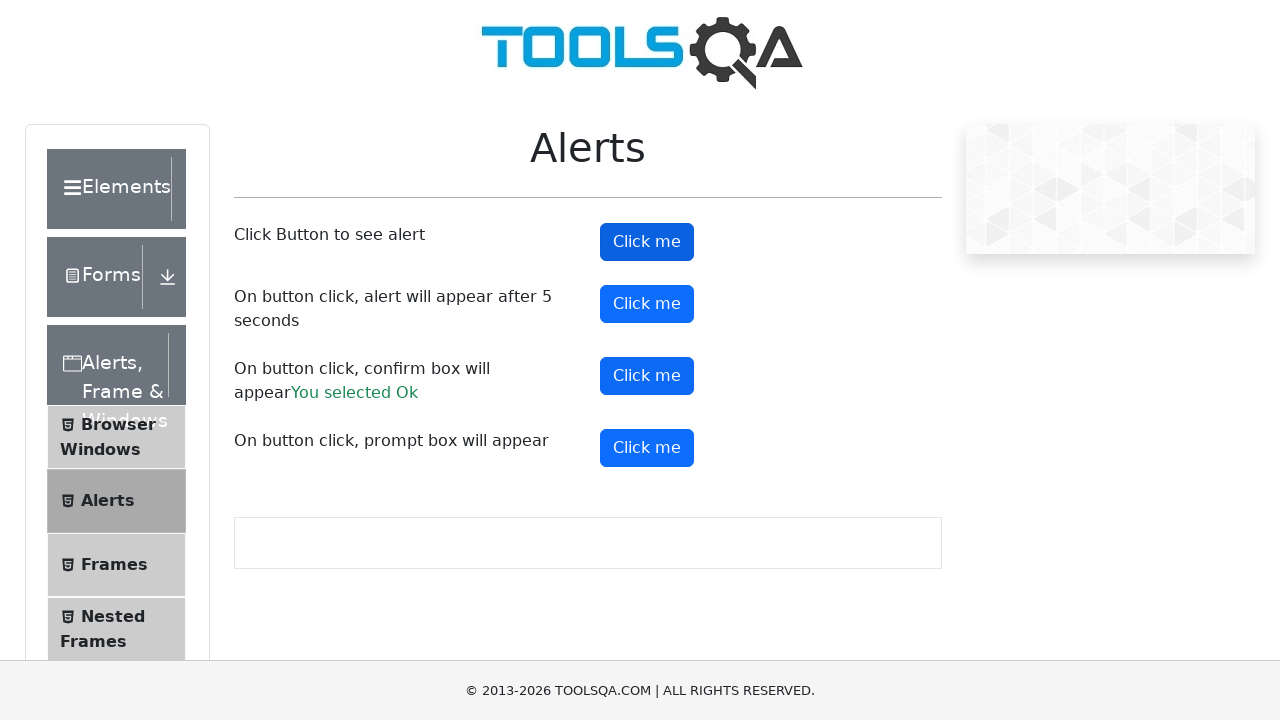

Waited for confirmation dialog to be processed
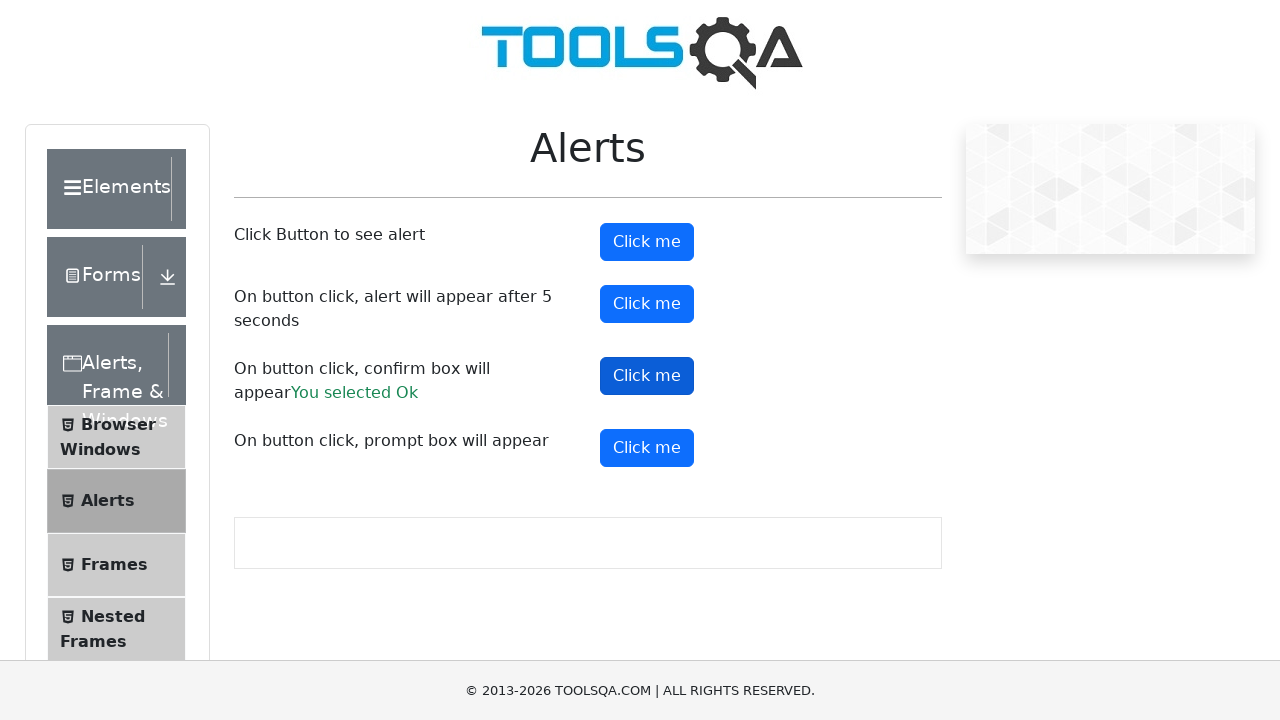

Clicked prompt alert button at (647, 448) on button#promtButton
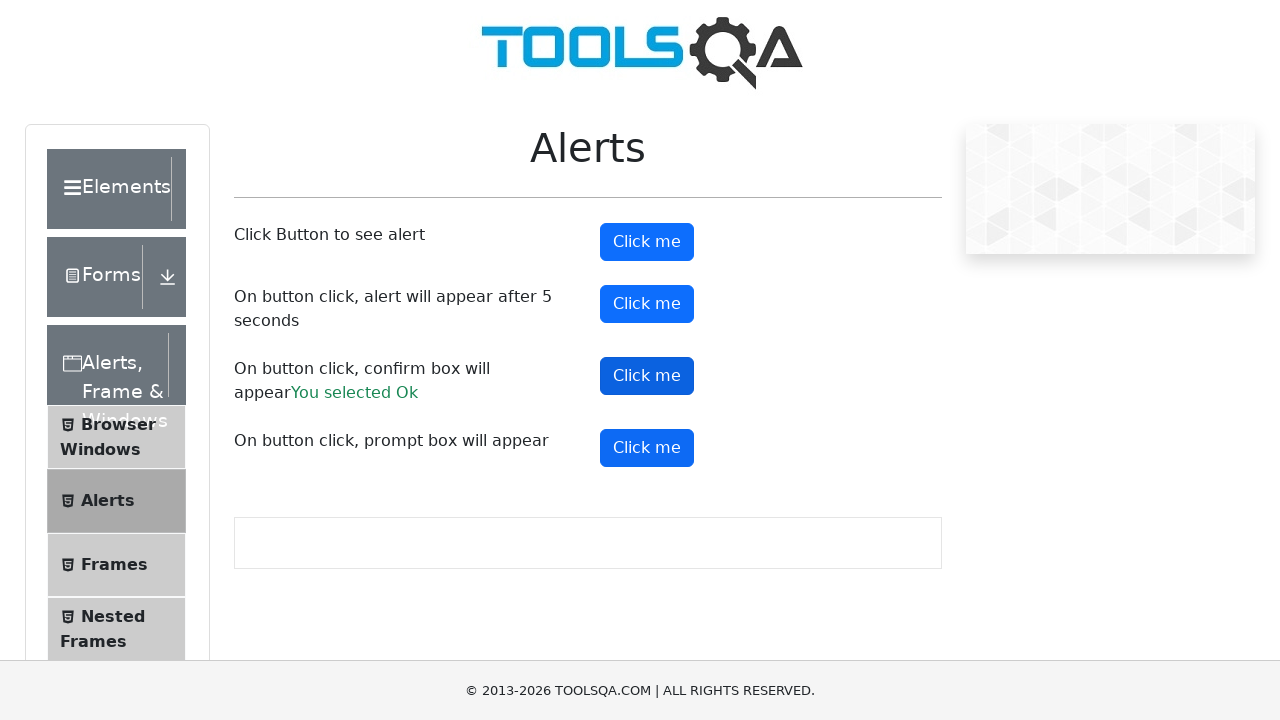

Registered dialog handler to accept prompt with text 'Trushant'
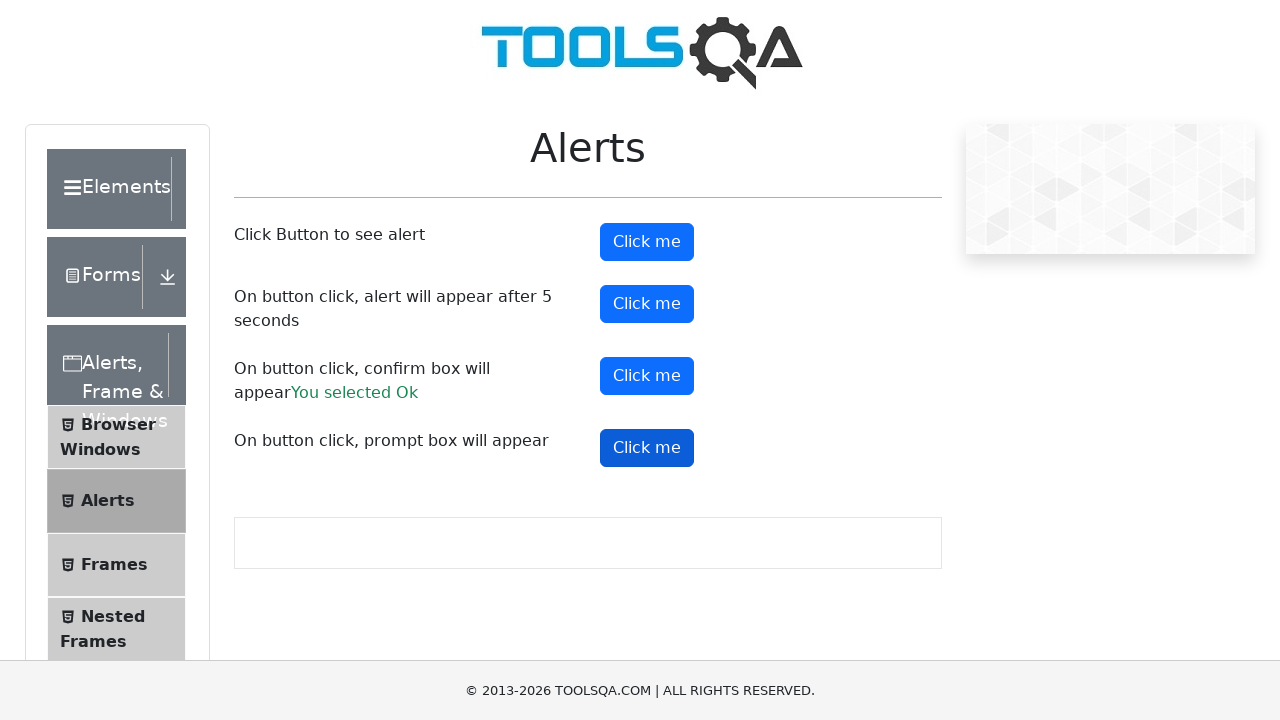

Waited for prompt alert to be processed
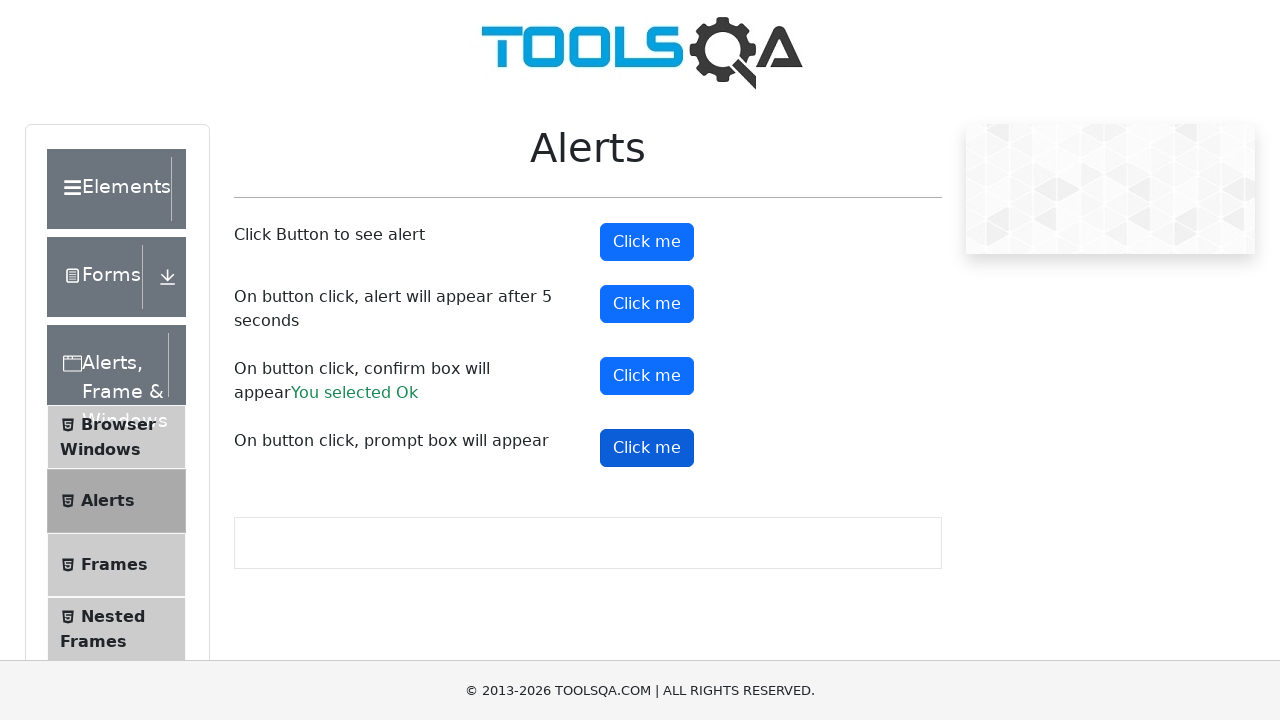

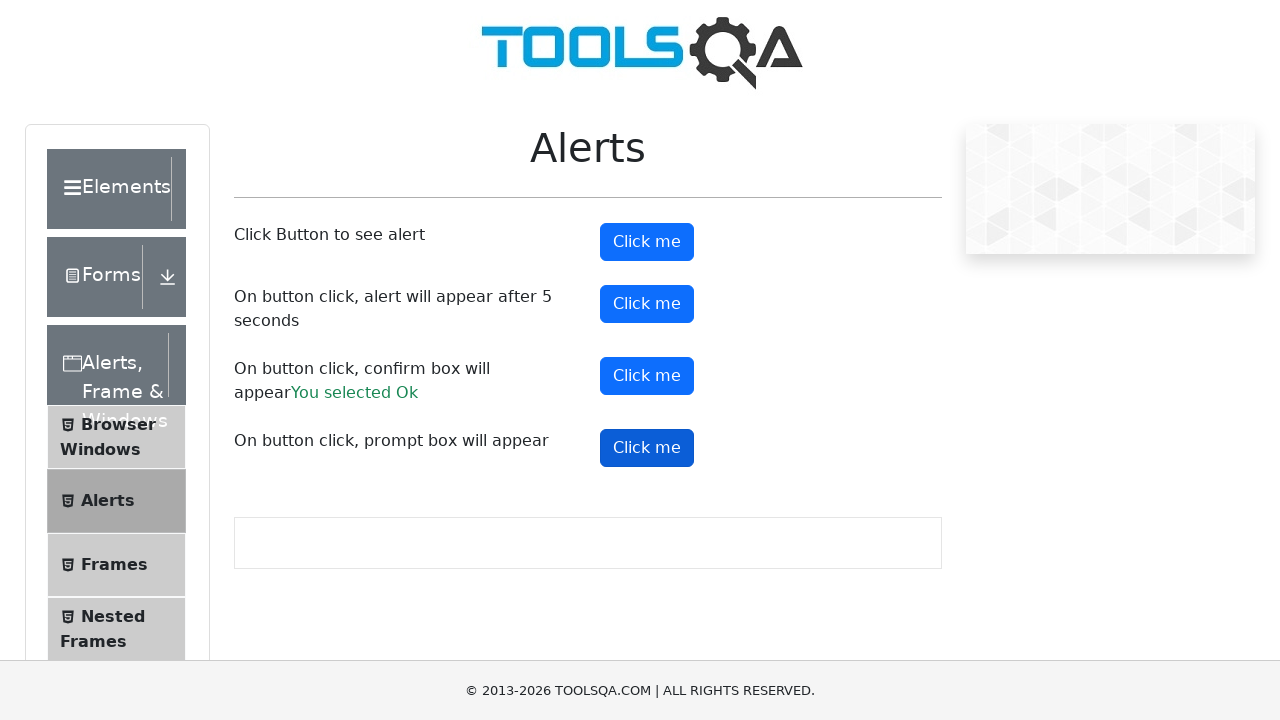